Tests JavaScript alert interactions including accepting, dismissing, and entering text in prompt dialogs

Starting URL: http://the-internet.herokuapp.com/javascript_alerts

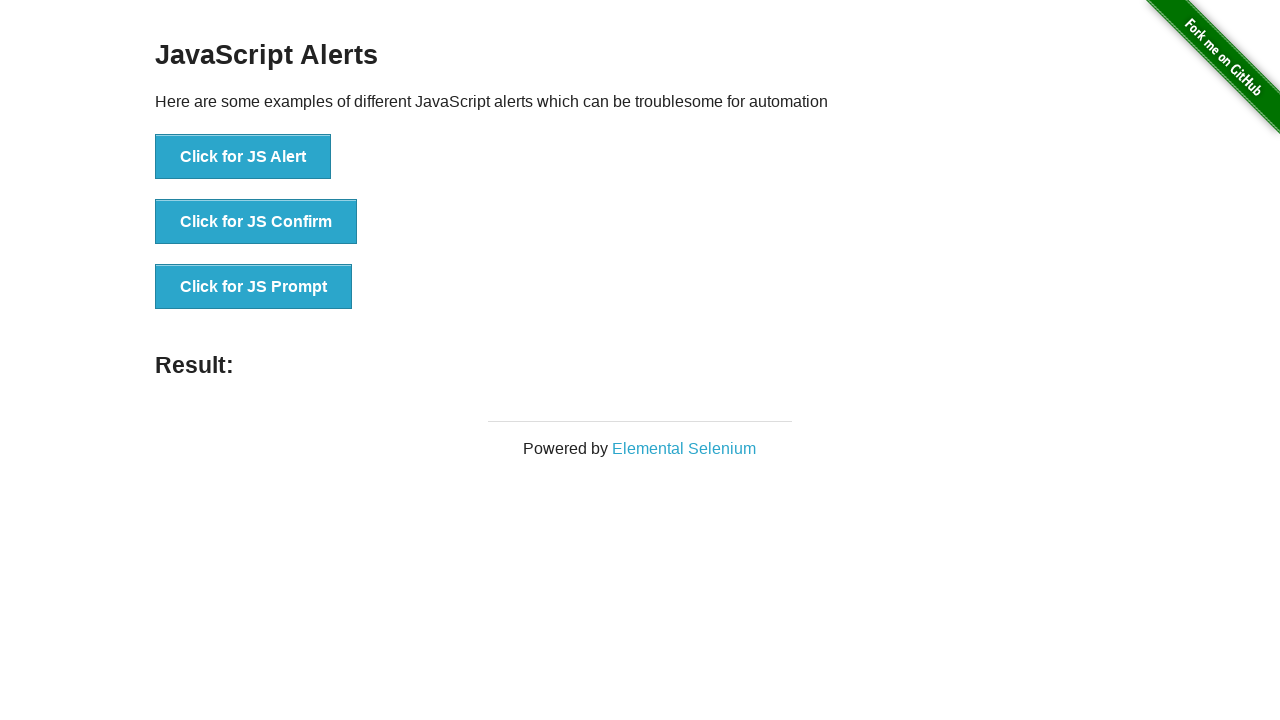

Clicked first button to trigger basic alert at (243, 157) on xpath=(//button)[1]
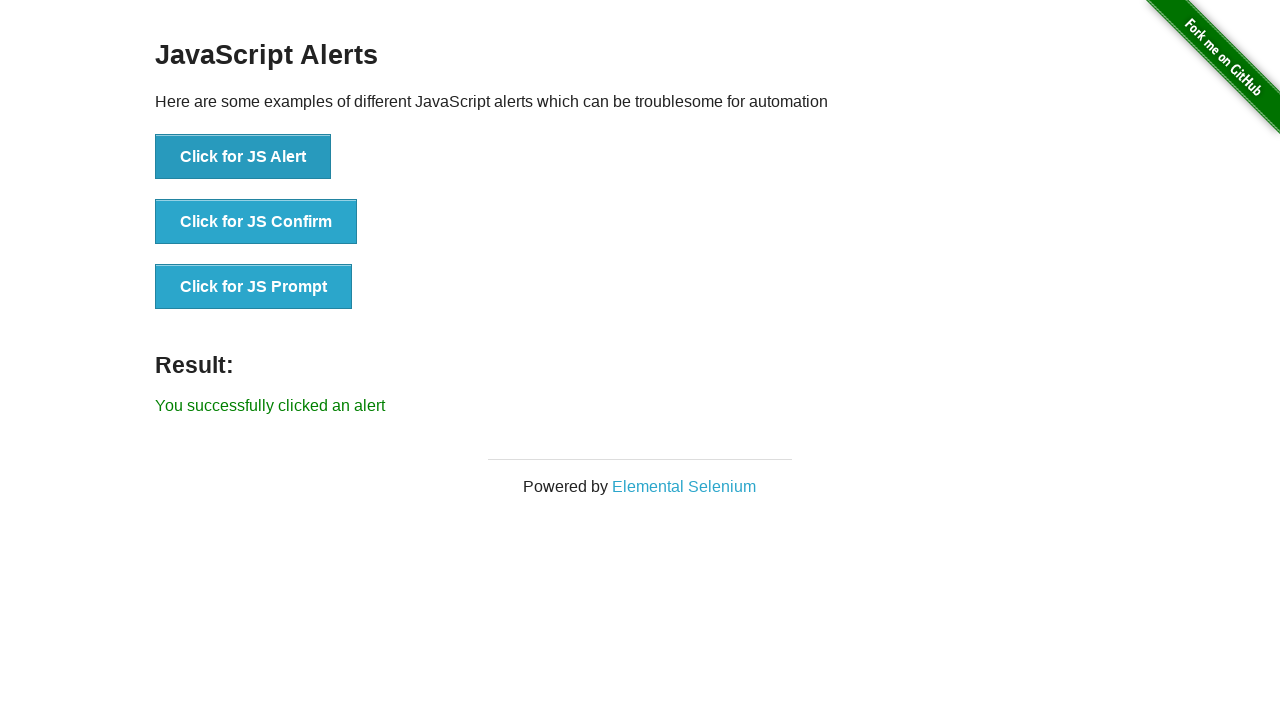

Set up dialog handler to accept alerts
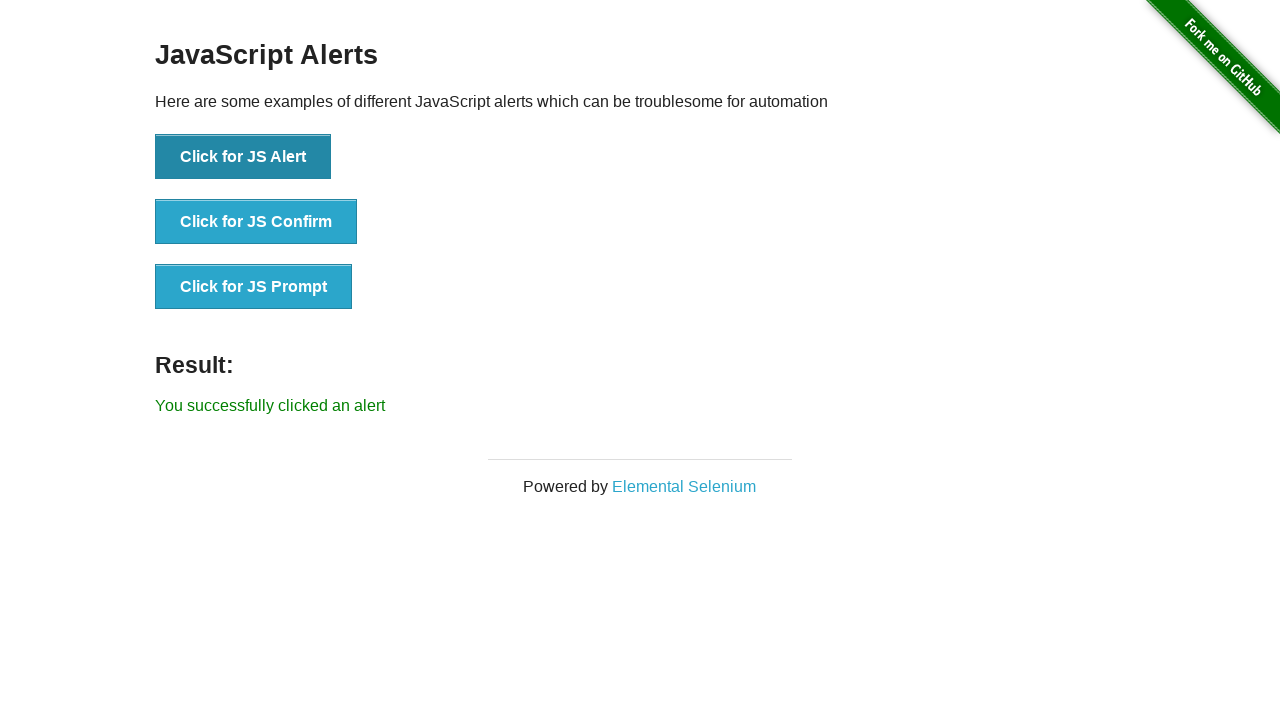

Clicked second button to trigger confirm dialog at (256, 222) on xpath=(//button)[2]
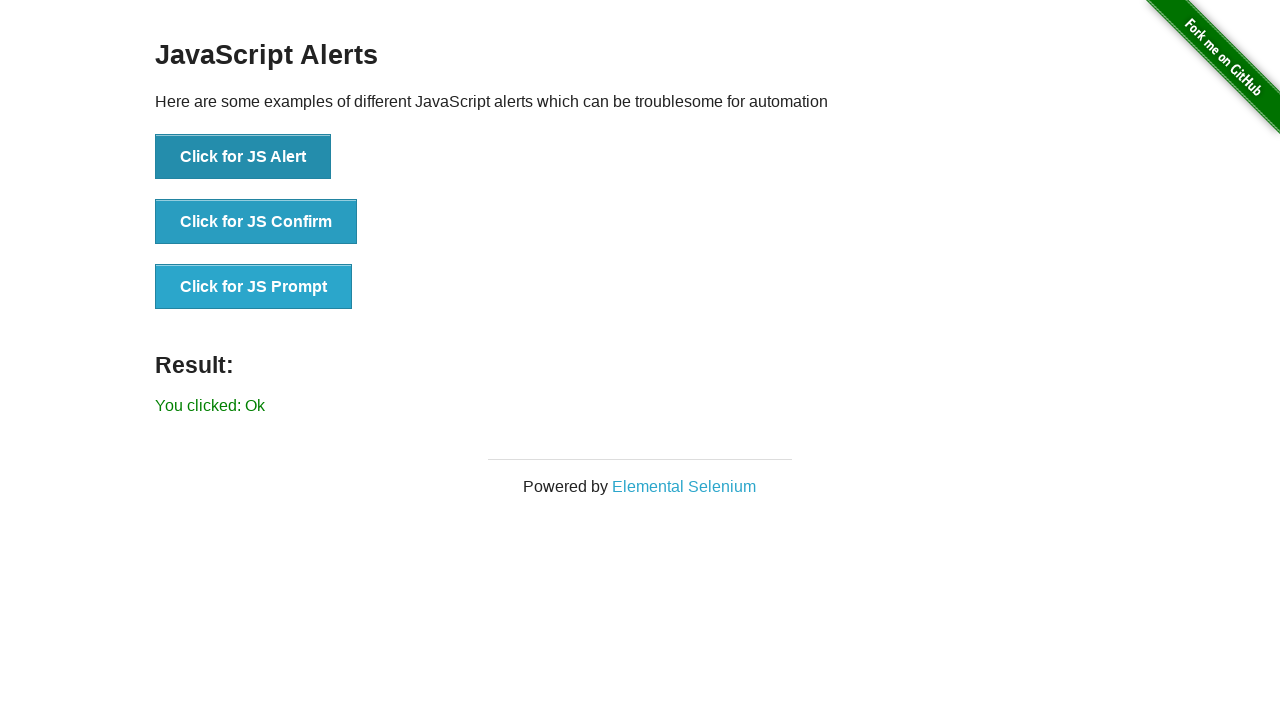

Set up dialog handler to dismiss confirm dialog
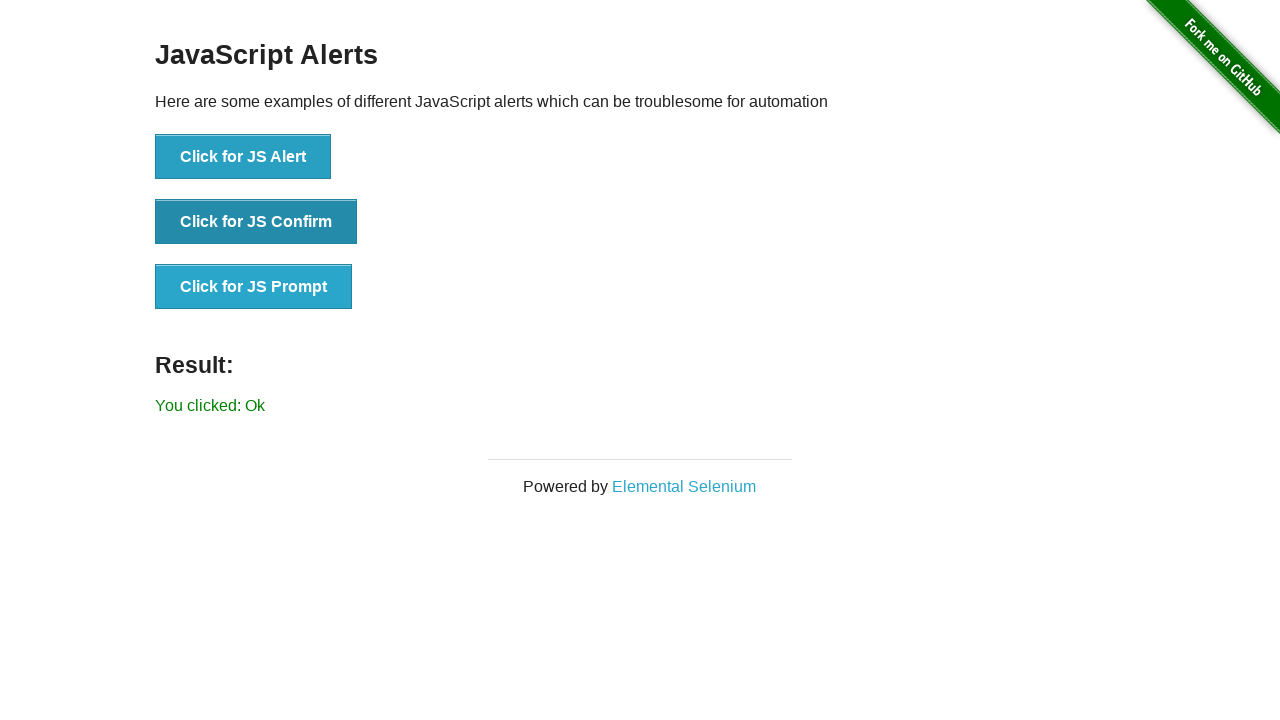

Clicked third button to trigger prompt dialog at (254, 287) on xpath=(//button)[3]
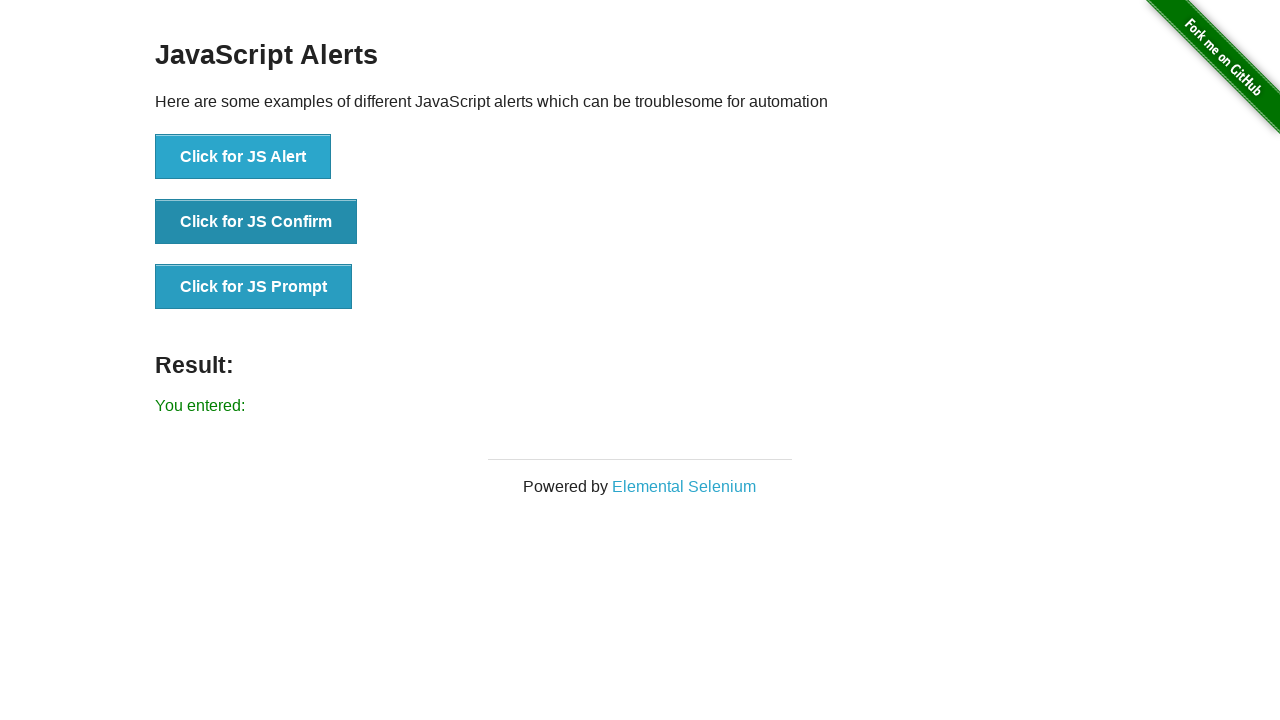

Set up dialog handler to enter 'Chattt' in prompt and accept
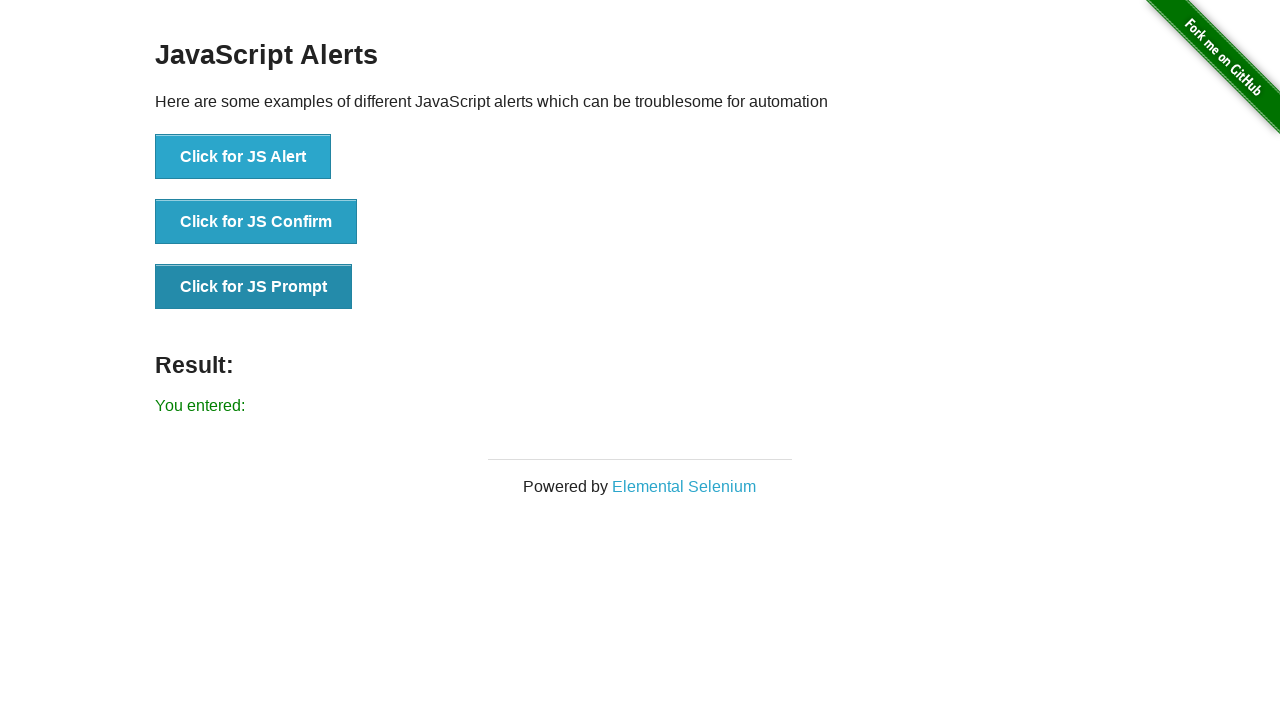

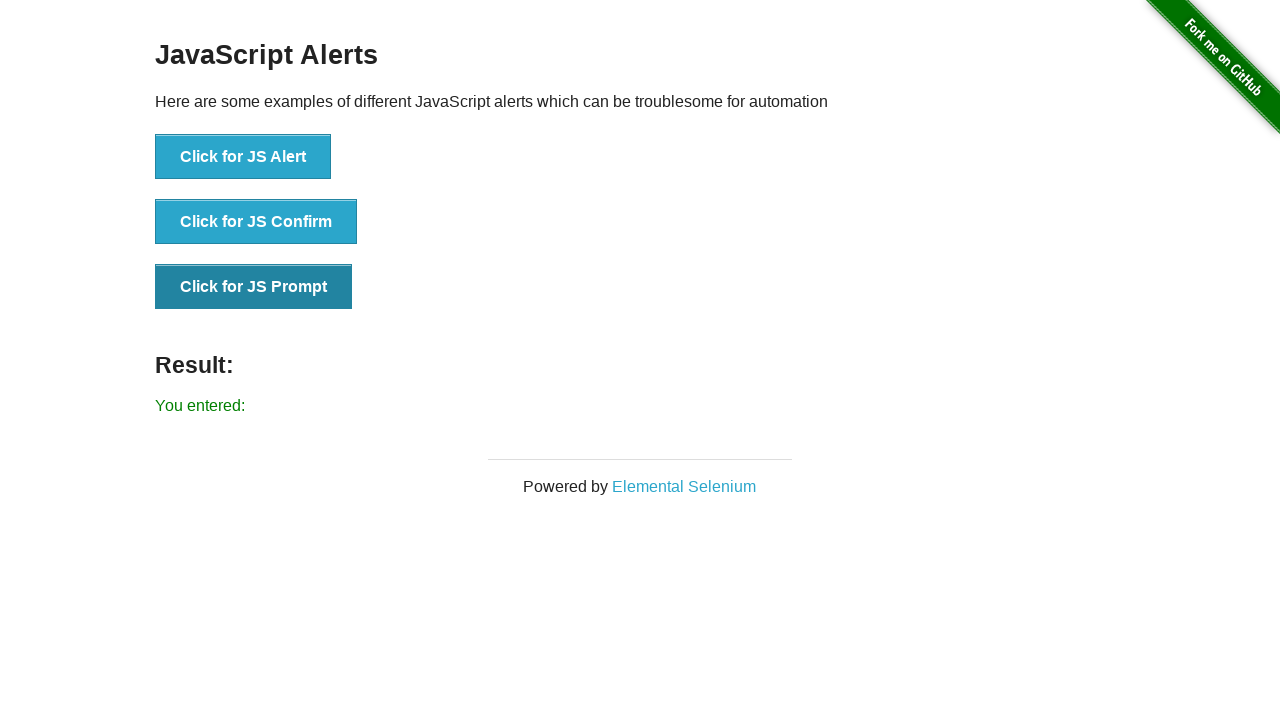